Tests website navigation and search functionality by searching for "devops", clicking through results, navigating menus, and validating page elements

Starting URL: https://www.samsistemas.com.ar

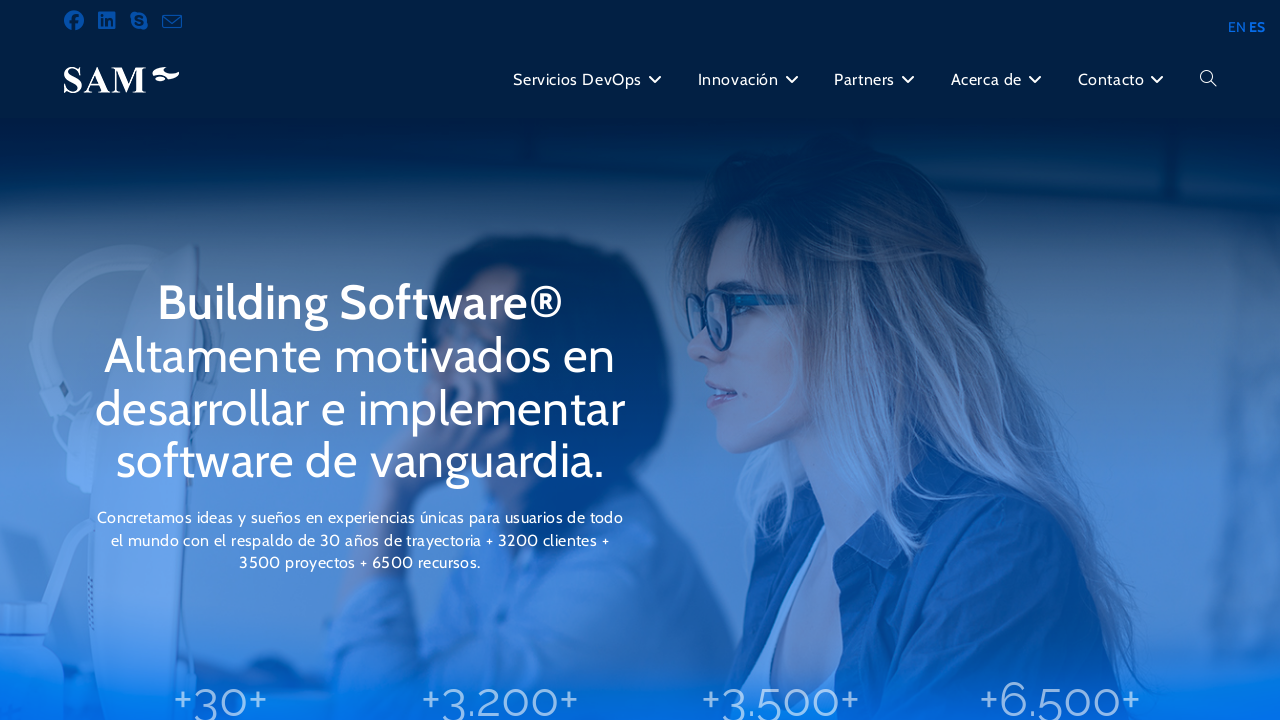

Clicked search toggle button in main menu at (1208, 80) on #menu-principal > li.search-toggle-li > a
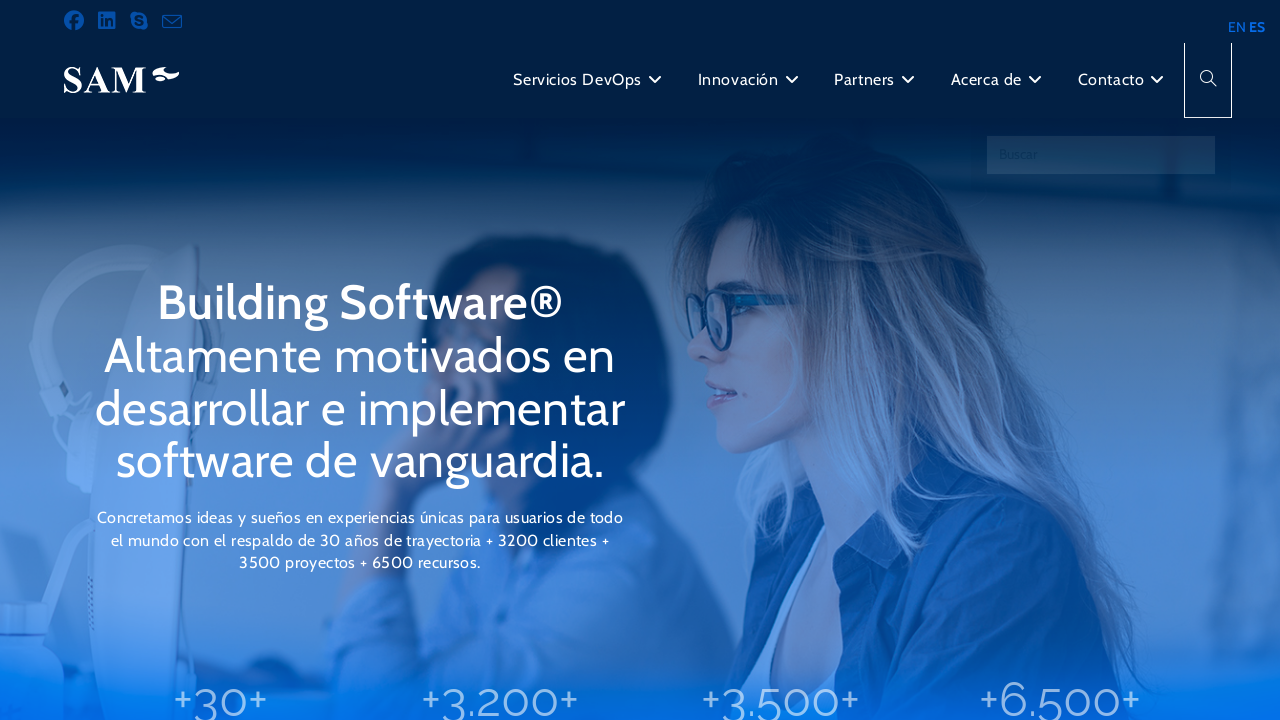

Waited 2 seconds for search bar to fully load
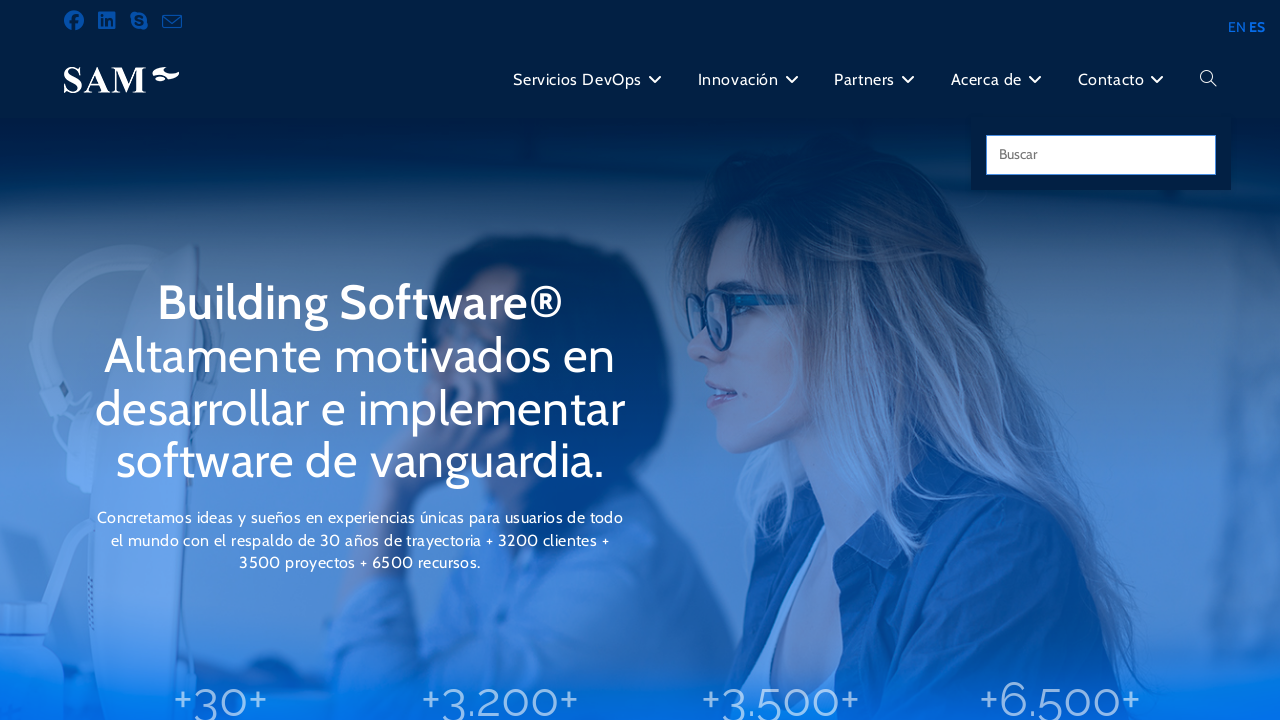

Filled search field with 'devops' on input[name='s']
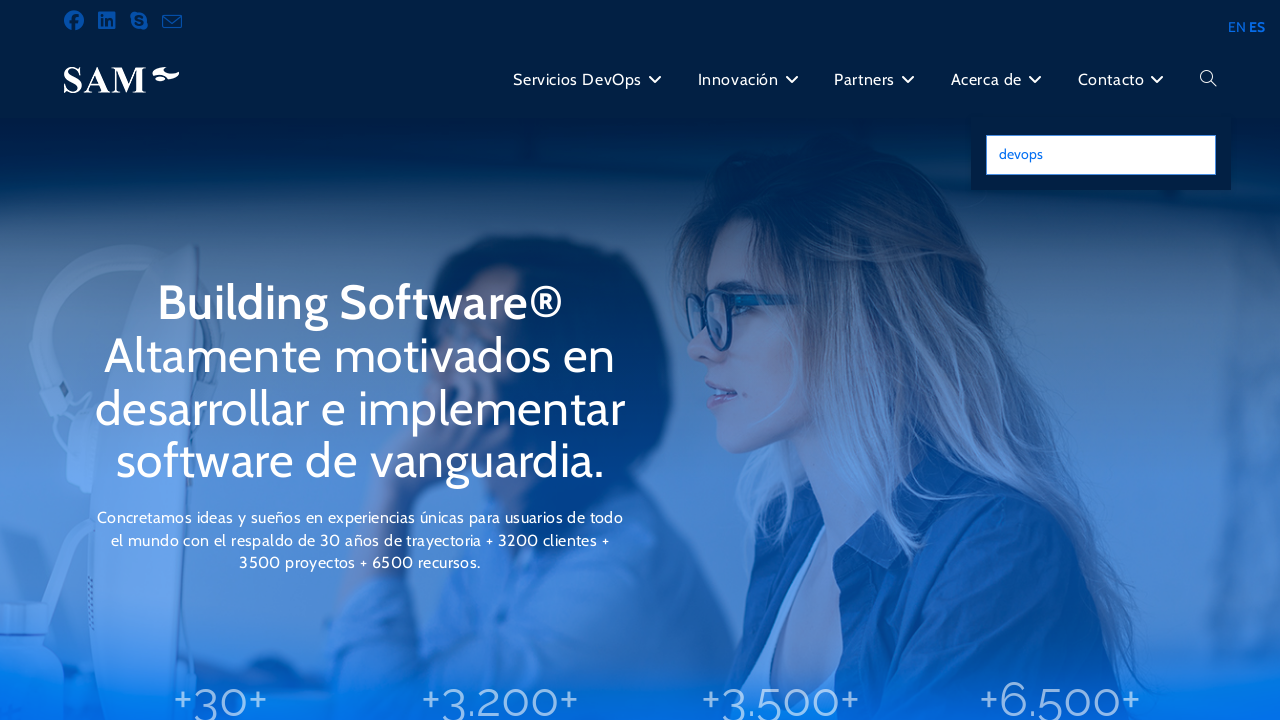

Pressed Enter to submit search query on input[name='s']
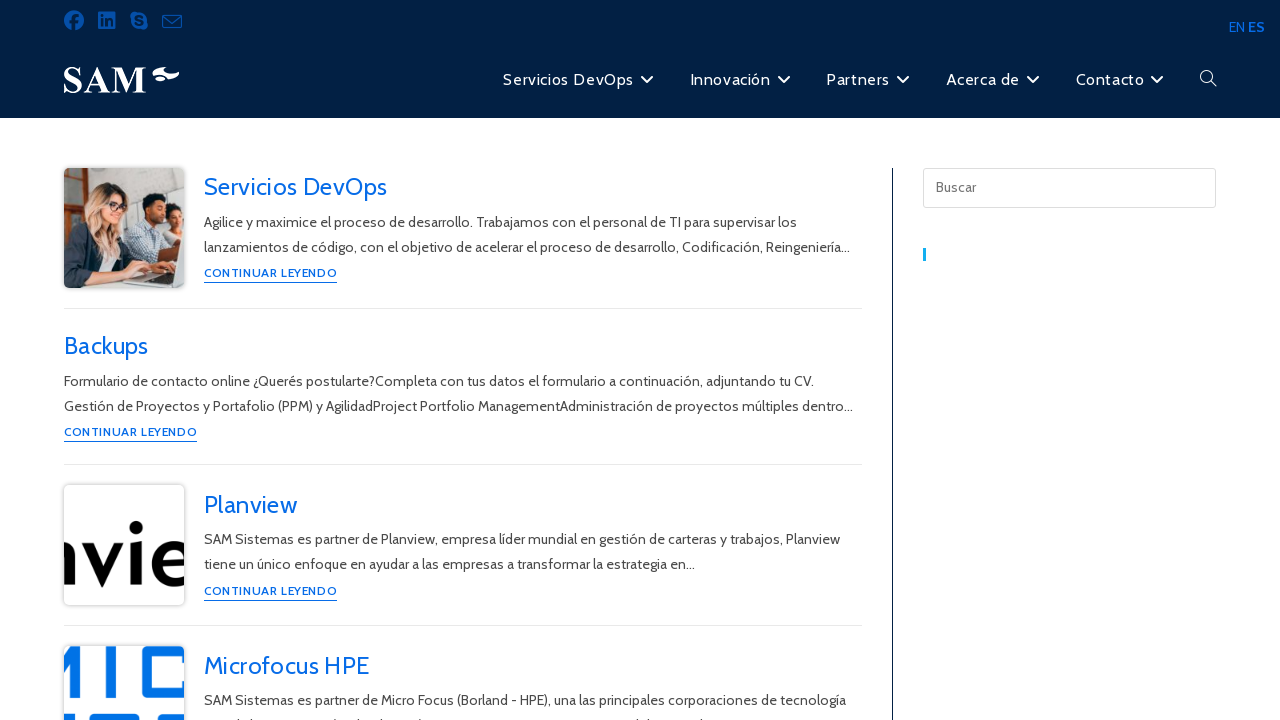

Search results articles loaded
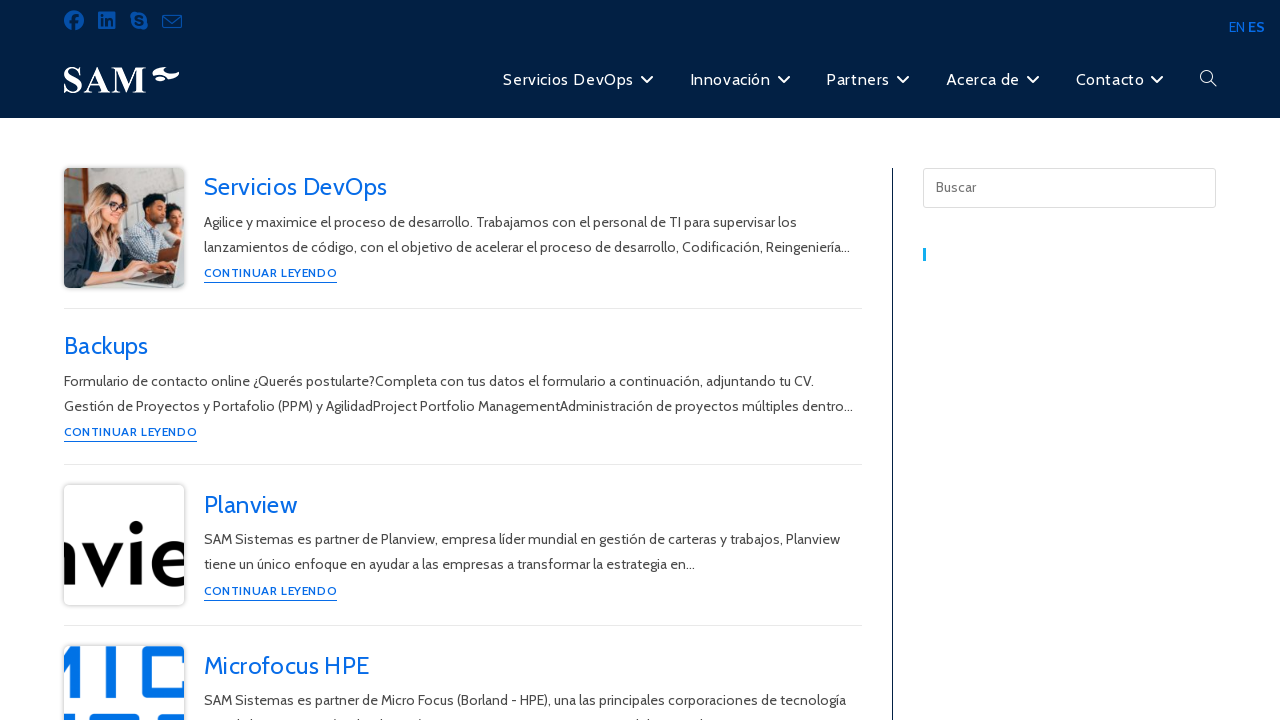

Clicked pagination link to navigate to second page of results at (732, 360) on #content > div > ul > li:nth-child(2) > a
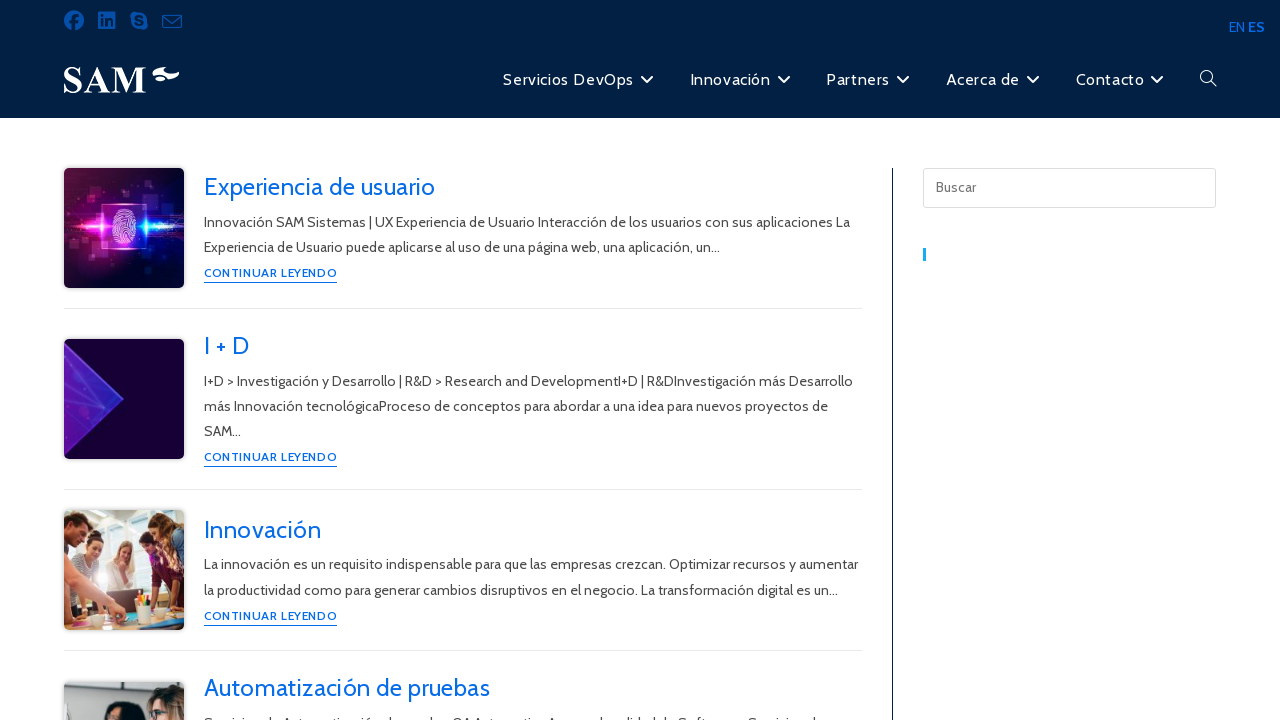

Clicked on fourth search result article at (347, 688) on #main #content article:nth-child(4) h2 a
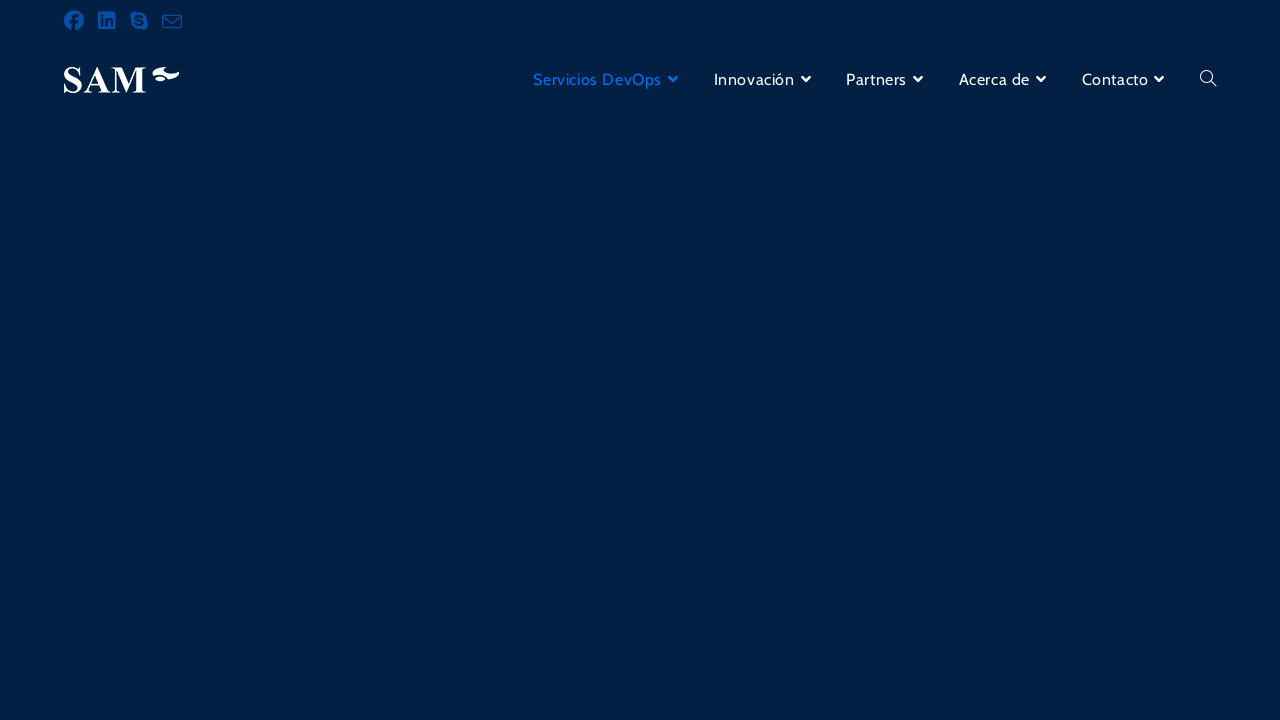

Hovered over menu item 107 at (1126, 80) on .menu-item-107 a
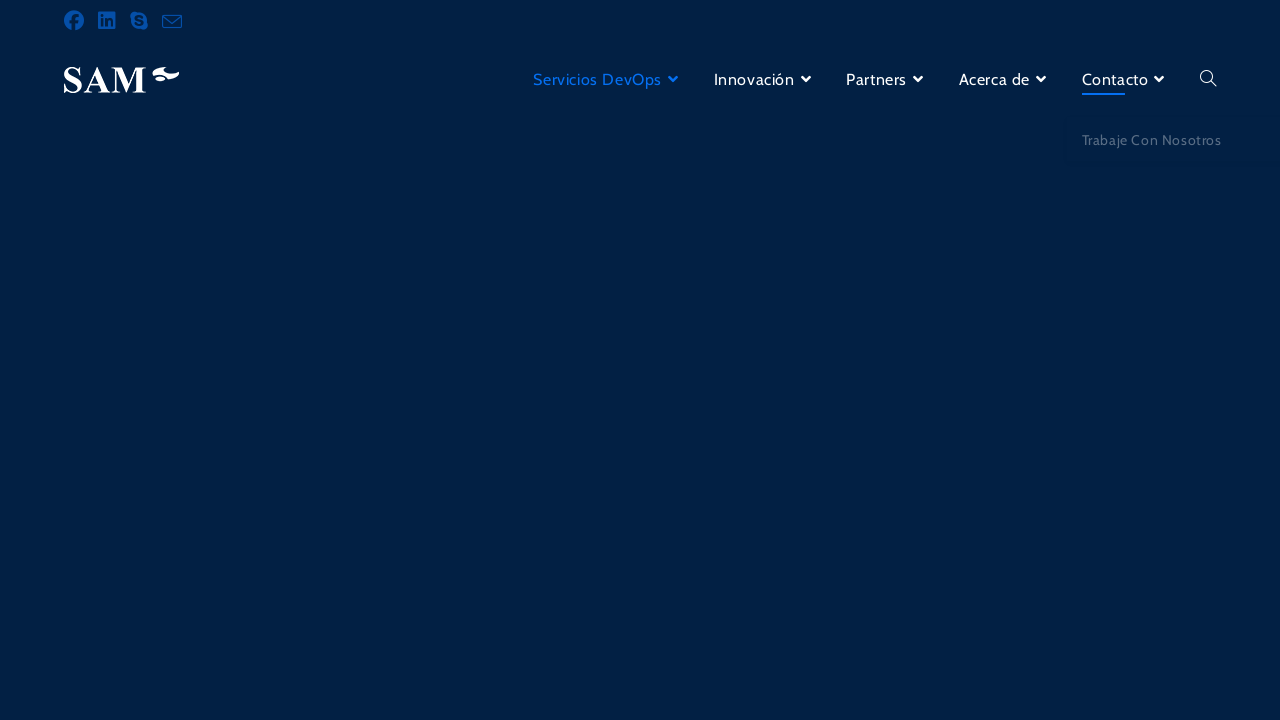

Clicked on menu item 108 link at (1170, 140) on .menu-item-108 a
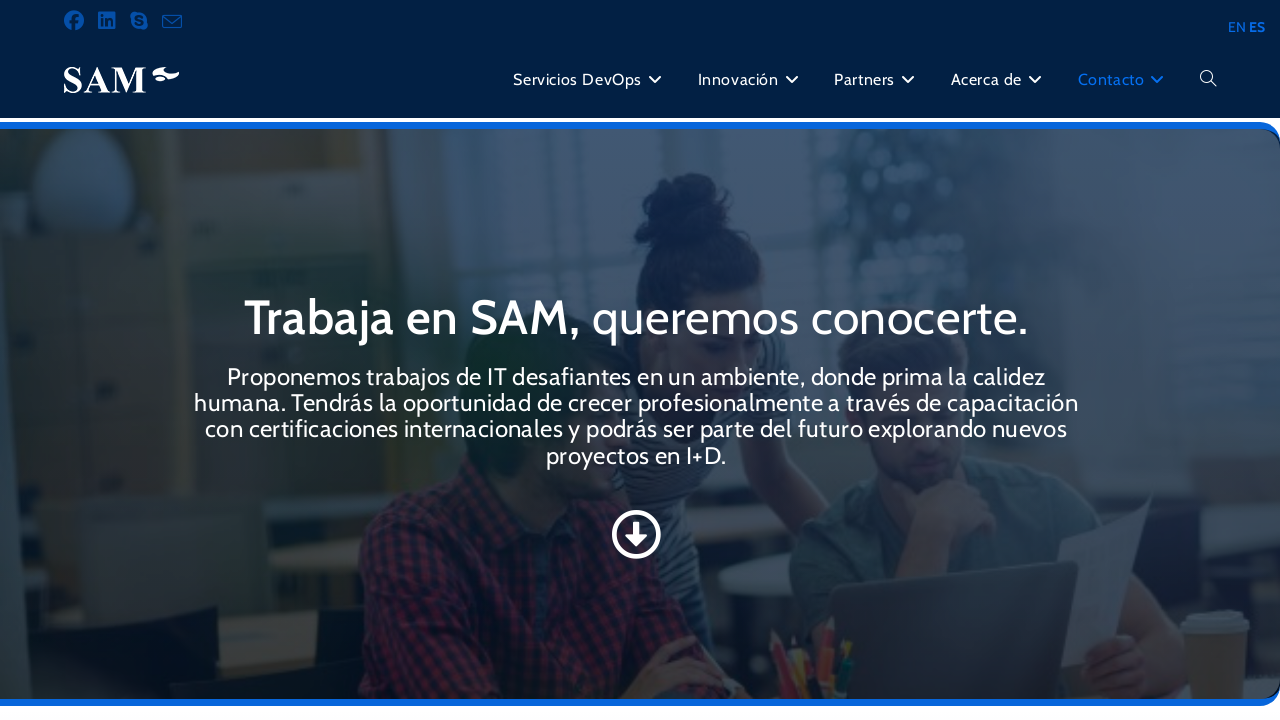

Scrolled to footer section
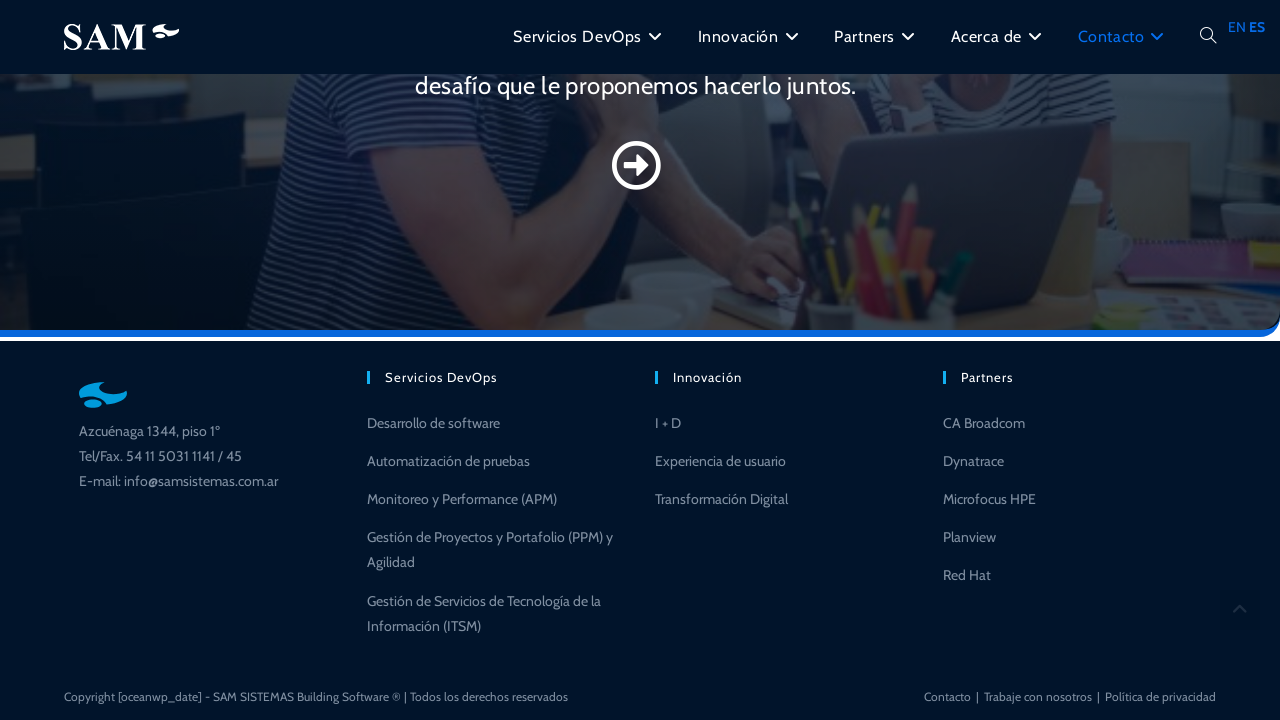

Submit button is present and visible
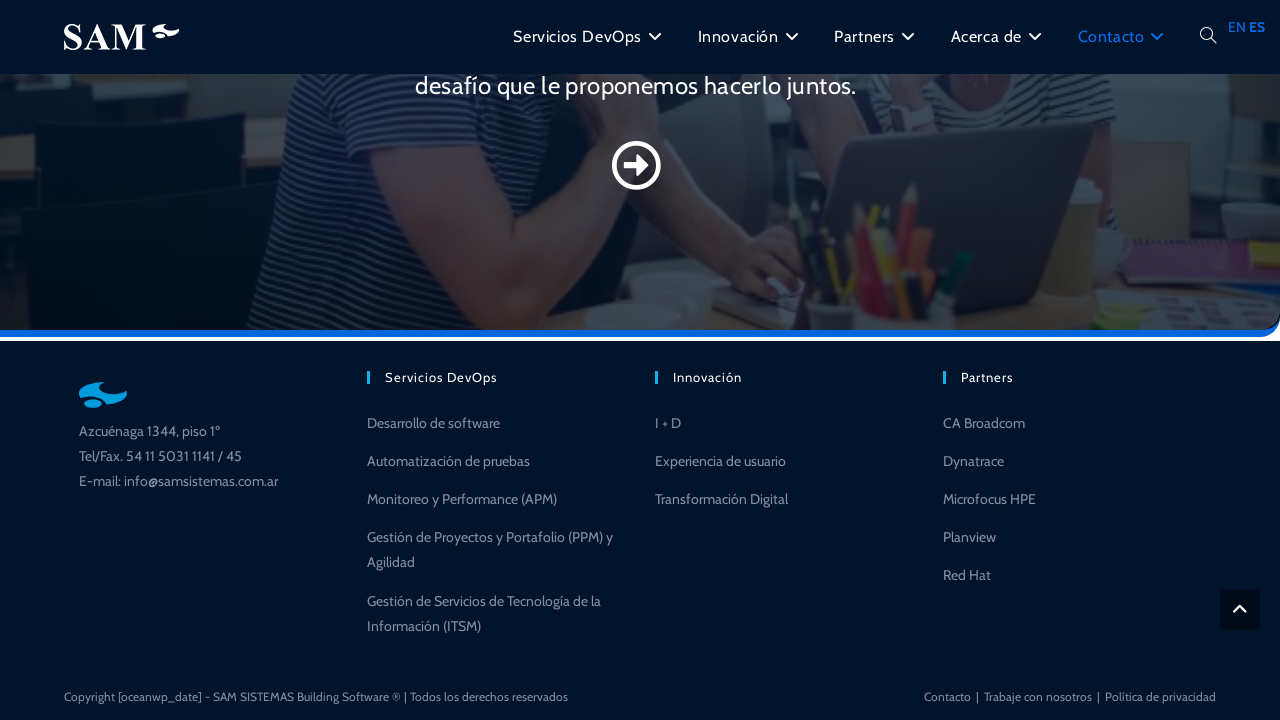

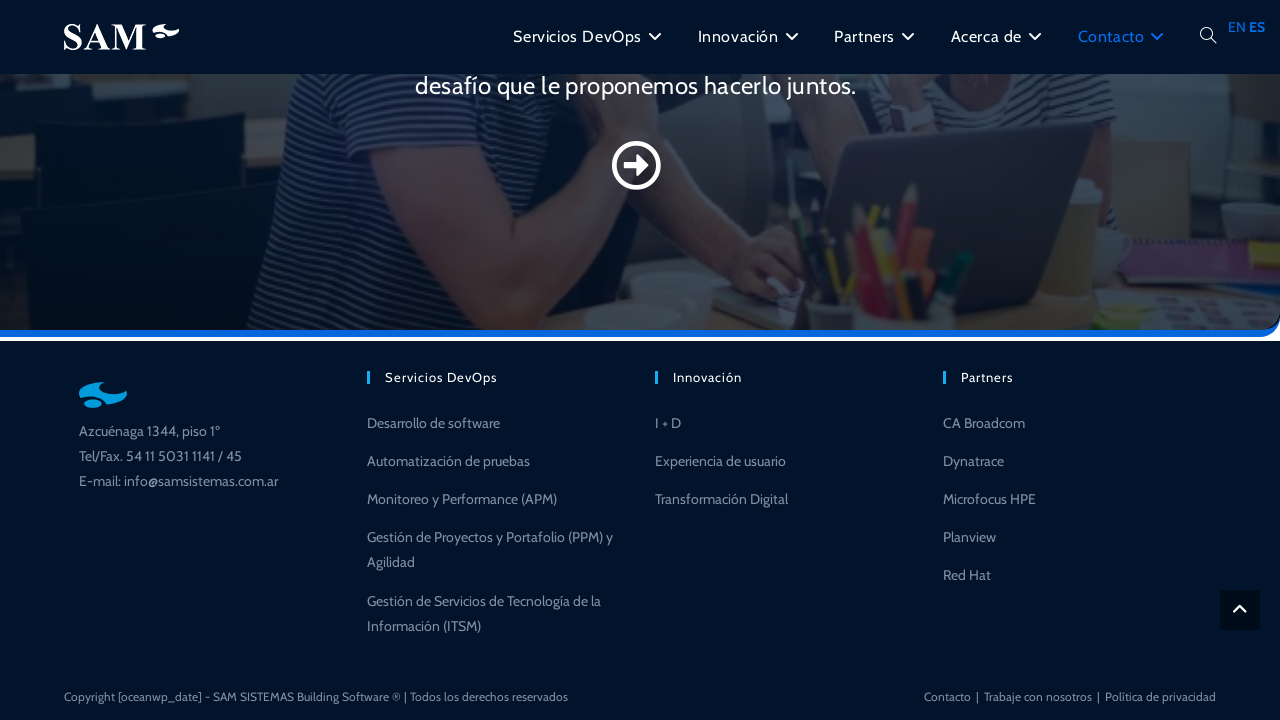